Tests radio button interaction by verifying default selection state and clicking to change selection

Starting URL: https://ultimateqa.com/sample-application-lifecycle-sprint-3/

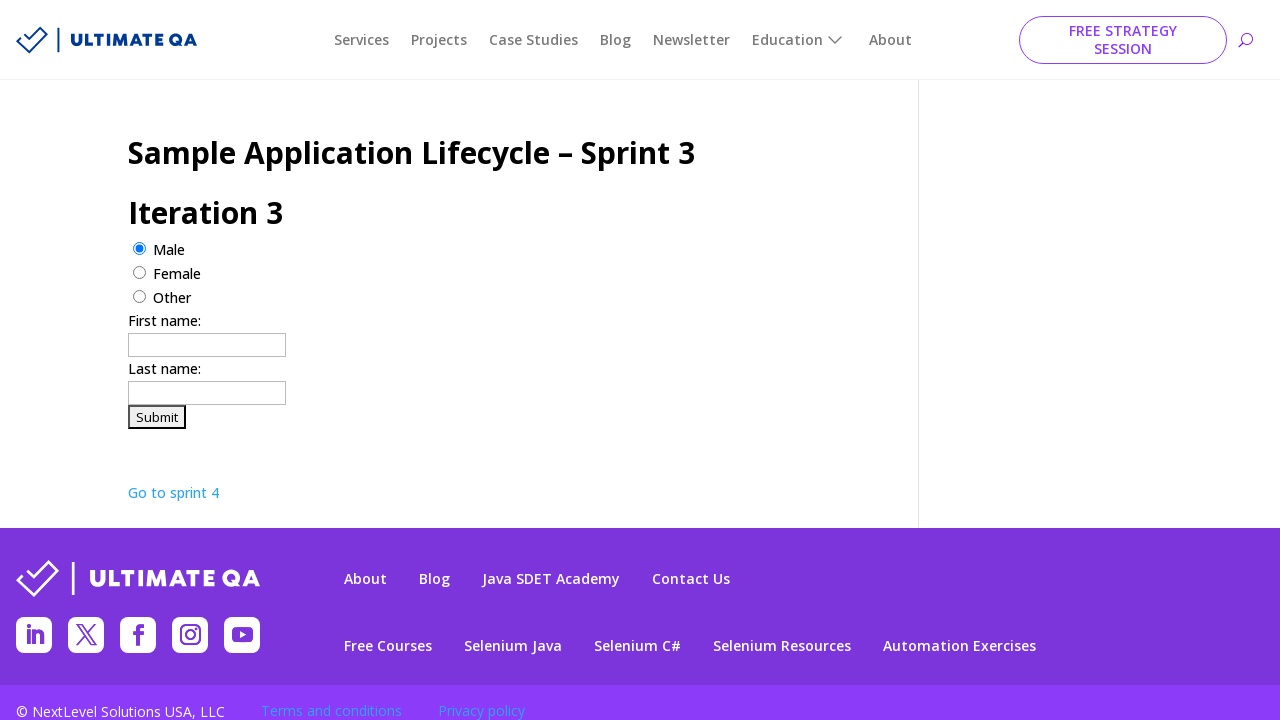

Waited for male radio button to be present
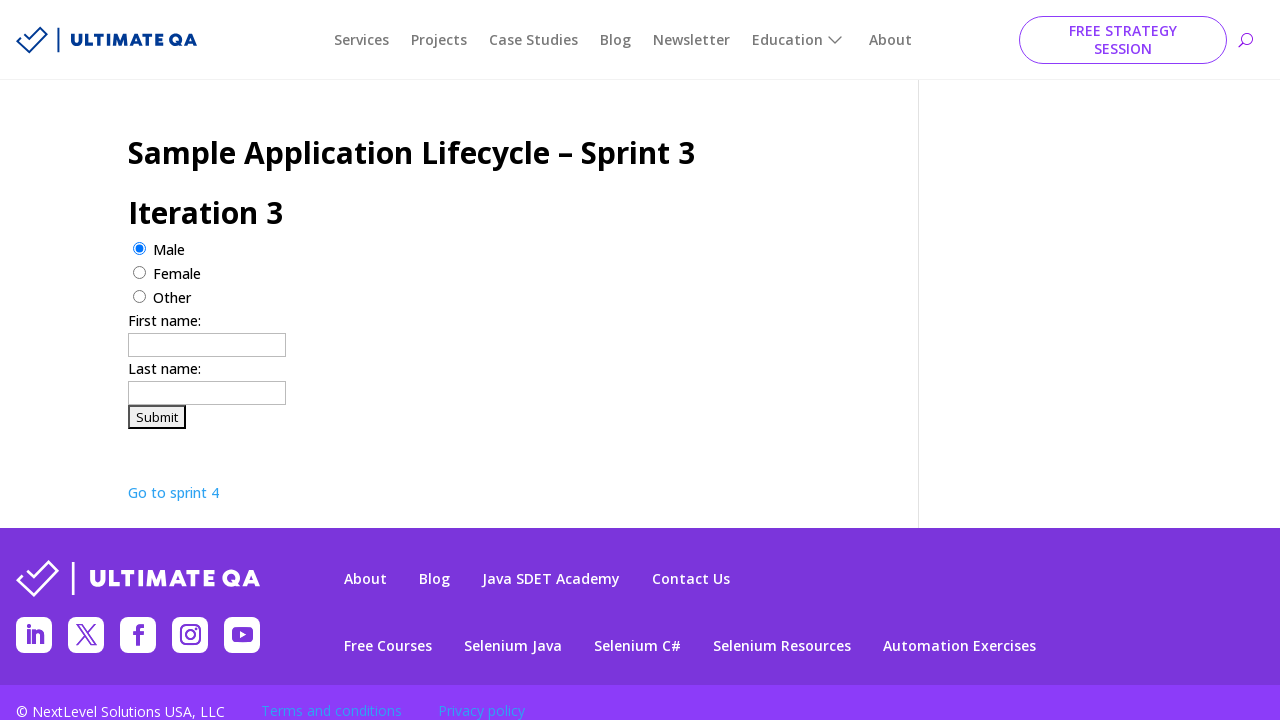

Waited for female radio button to be present
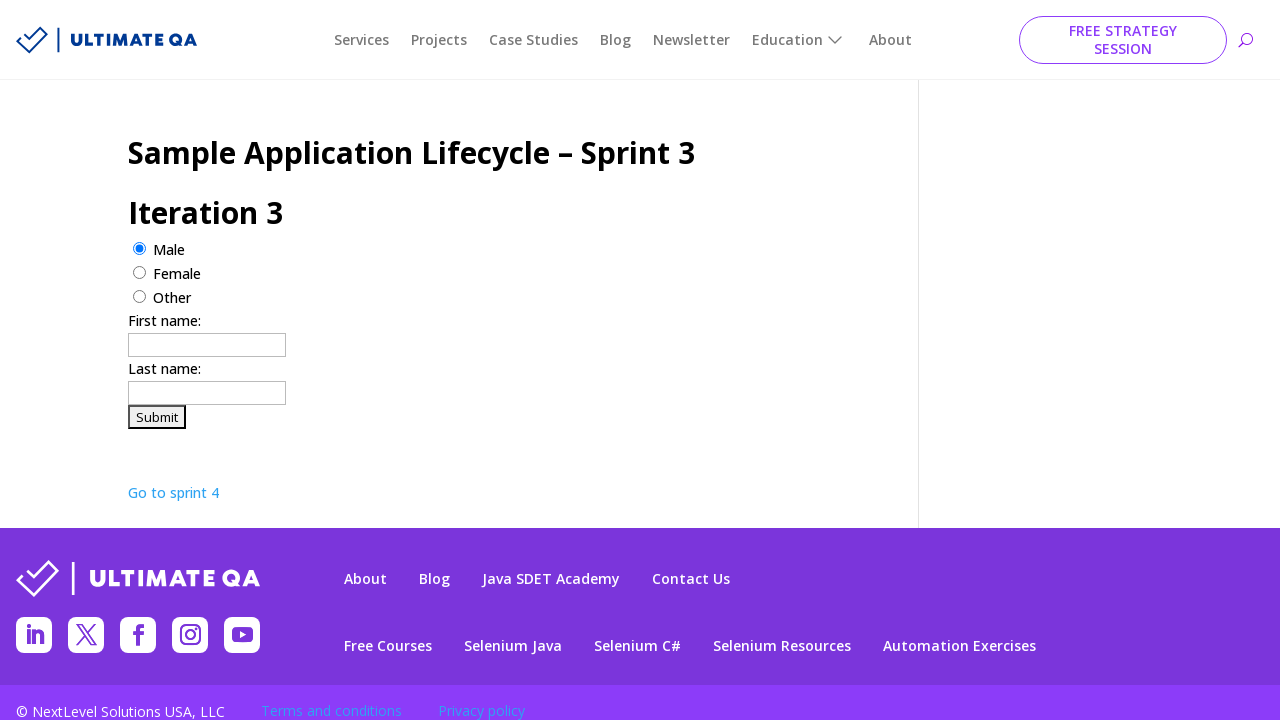

Clicked female radio button to change selection at (140, 272) on [name=gender][value=female]
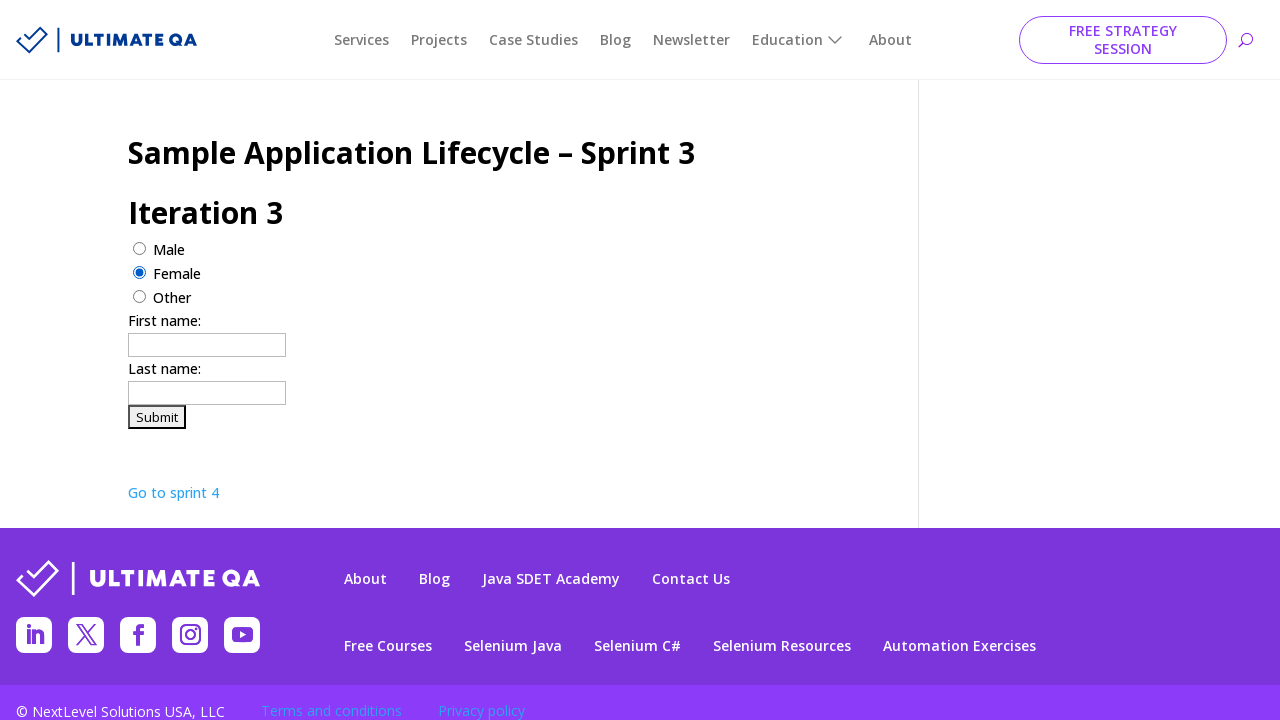

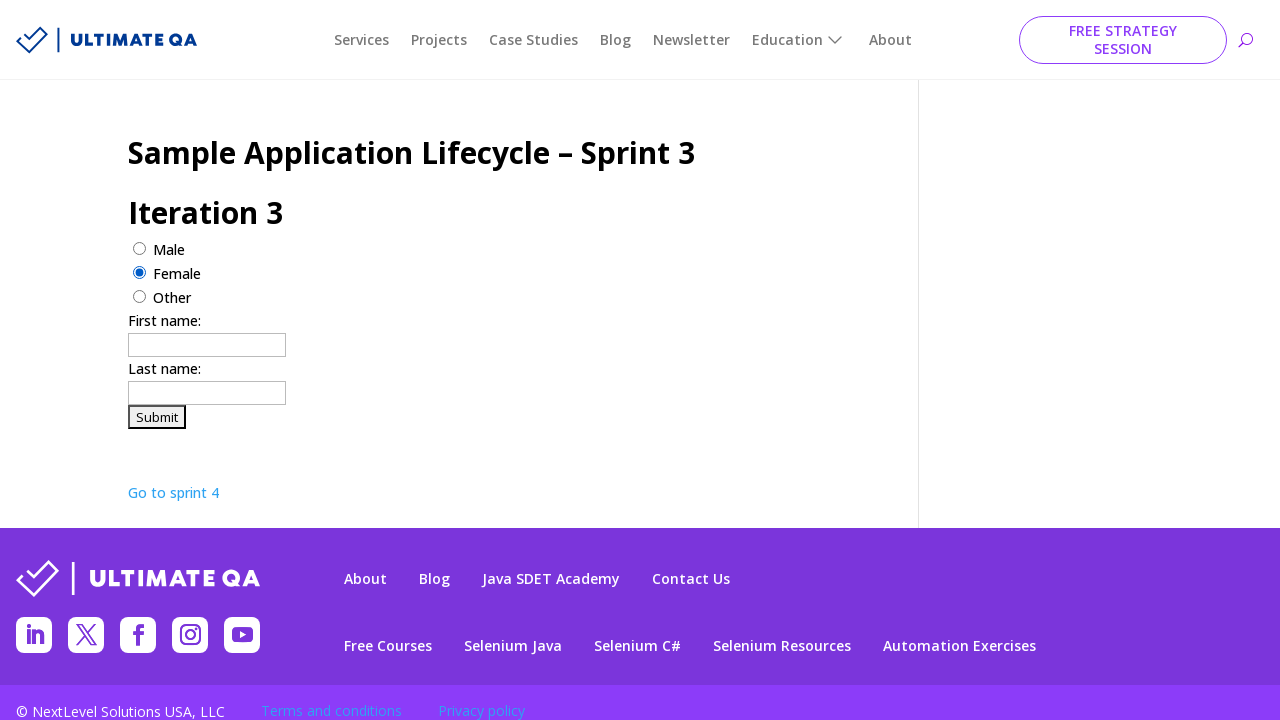